Verifies error messages are displayed when trying to convert without selecting currencies

Starting URL: https://omardev3.github.io/excurrencies/rate%20converter.html

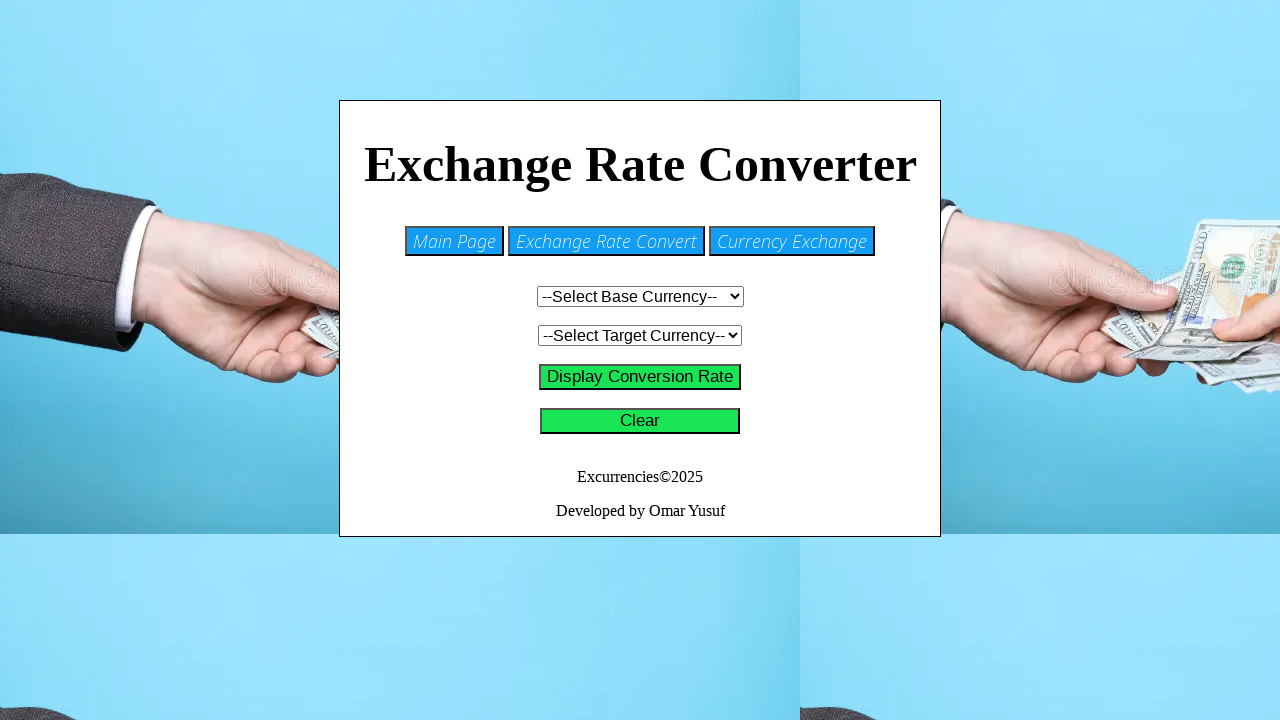

Navigated to currency converter page
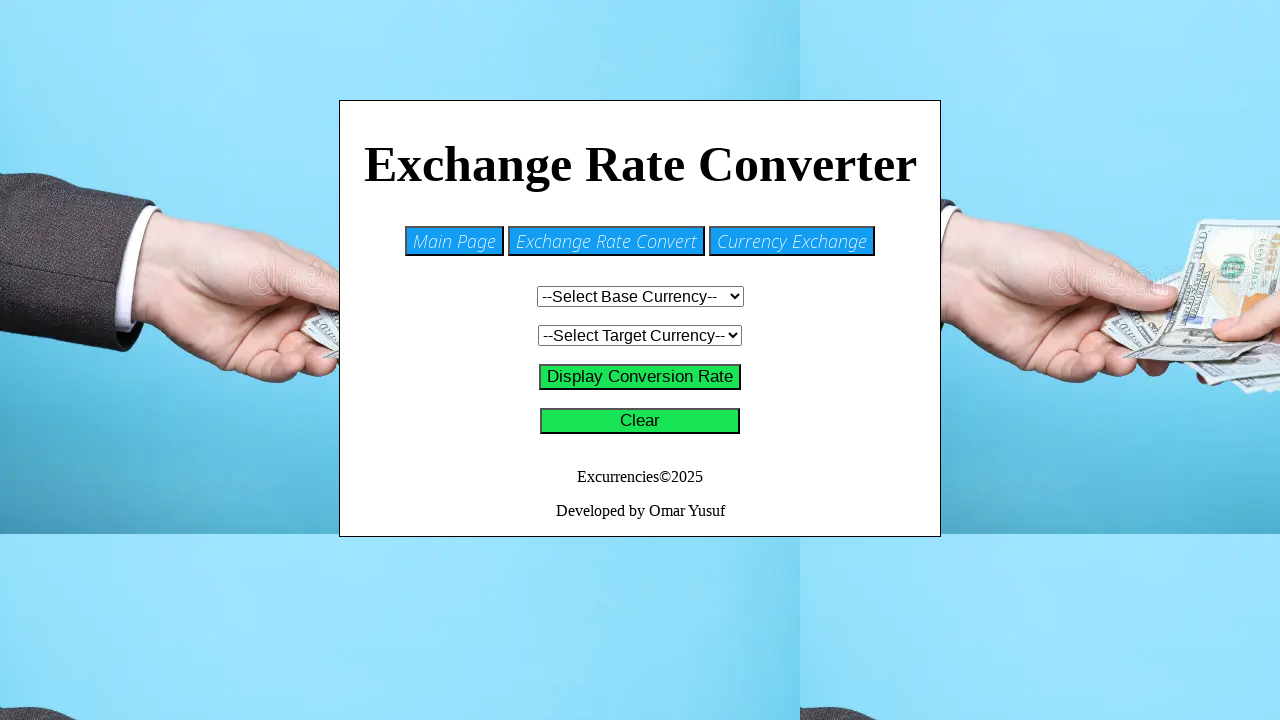

Clicked convert button without selecting currencies at (640, 377) on #convert-button1
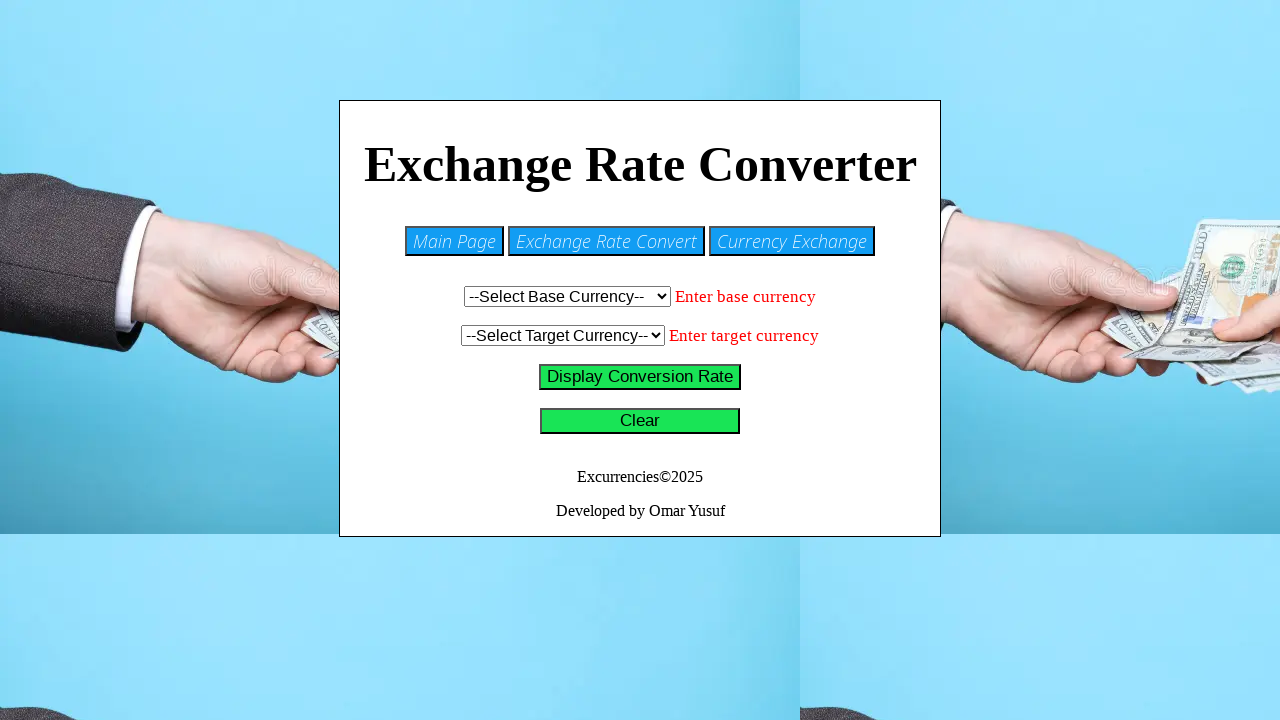

Base currency error message appeared
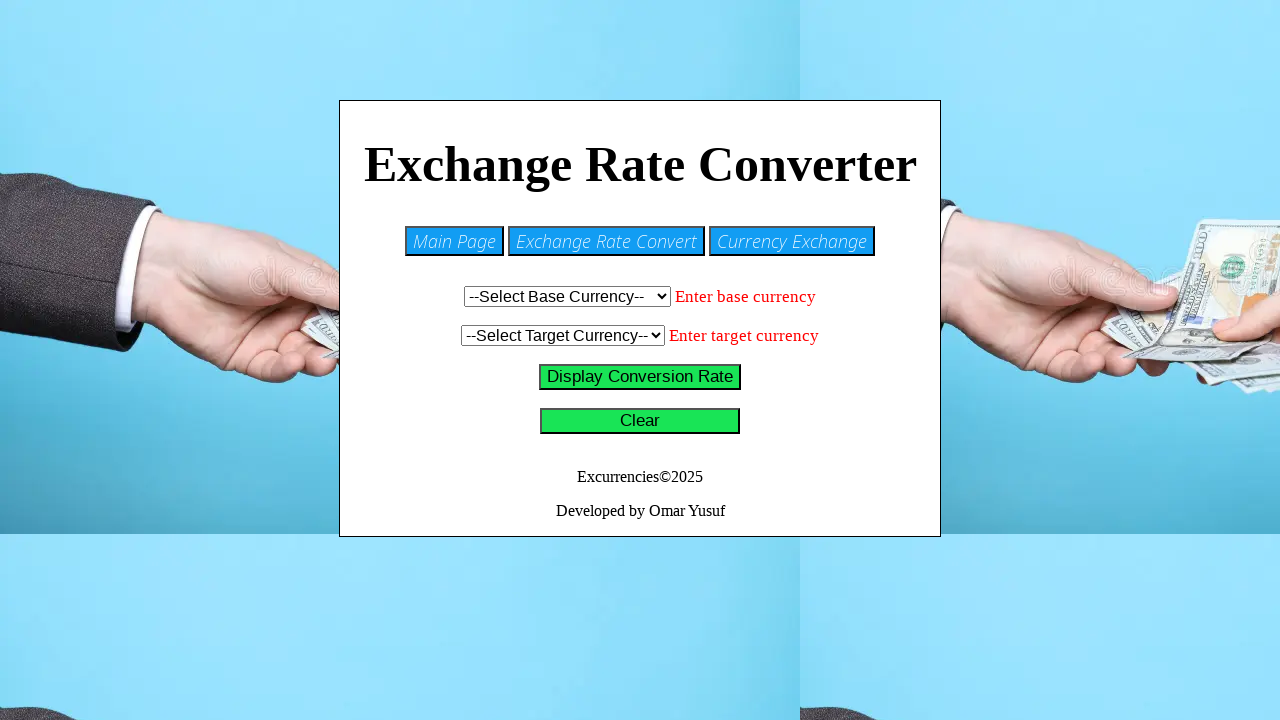

Target currency error message appeared
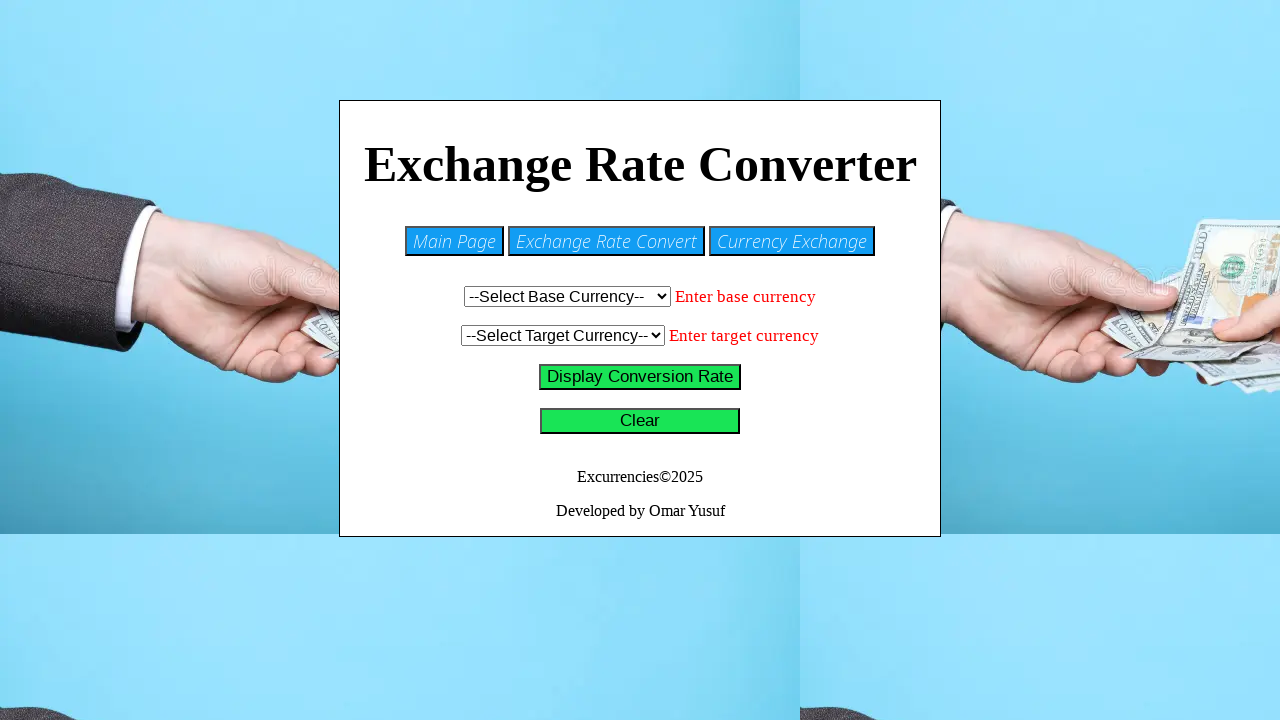

Verified base currency error message text: 'Enter base currency'
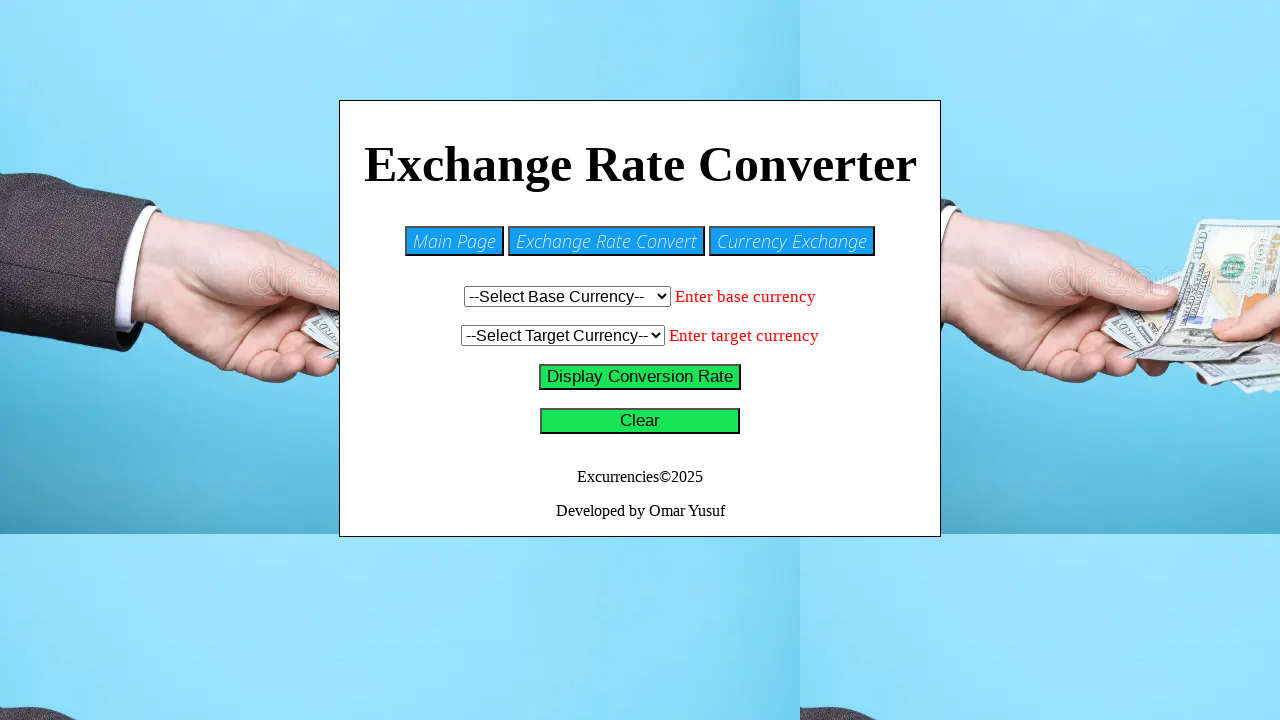

Verified target currency error message text: 'Enter target currency'
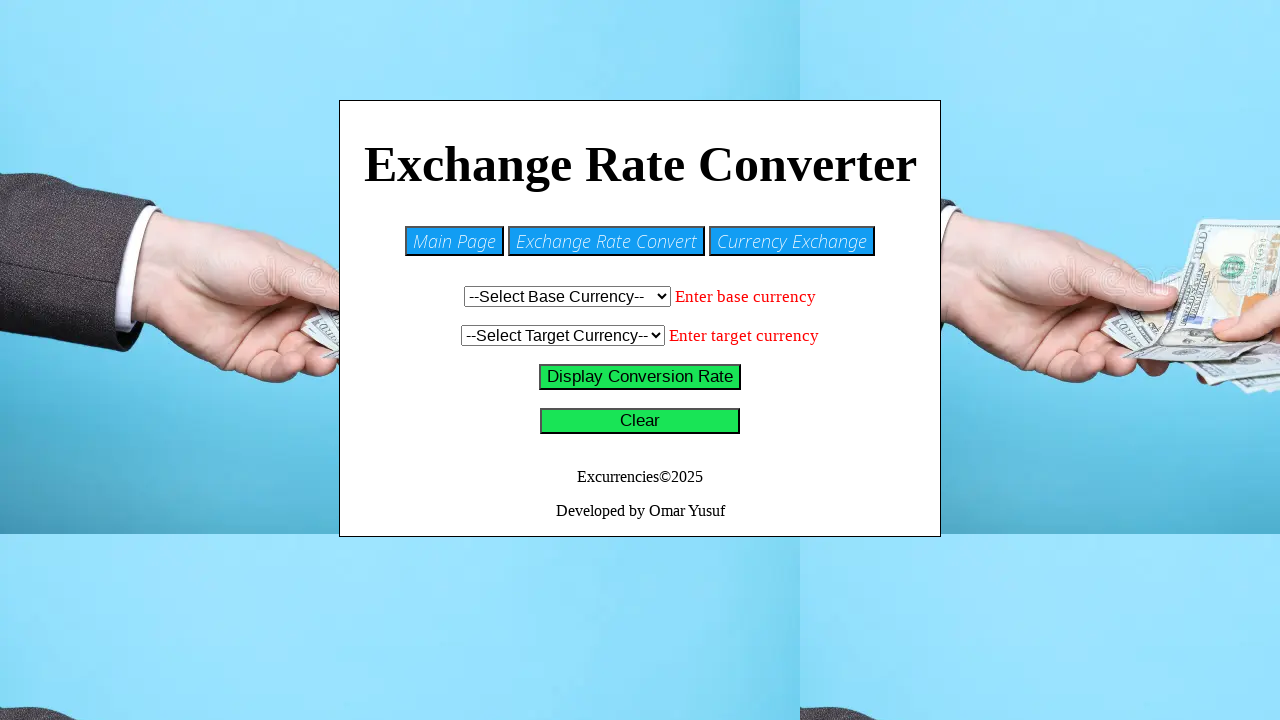

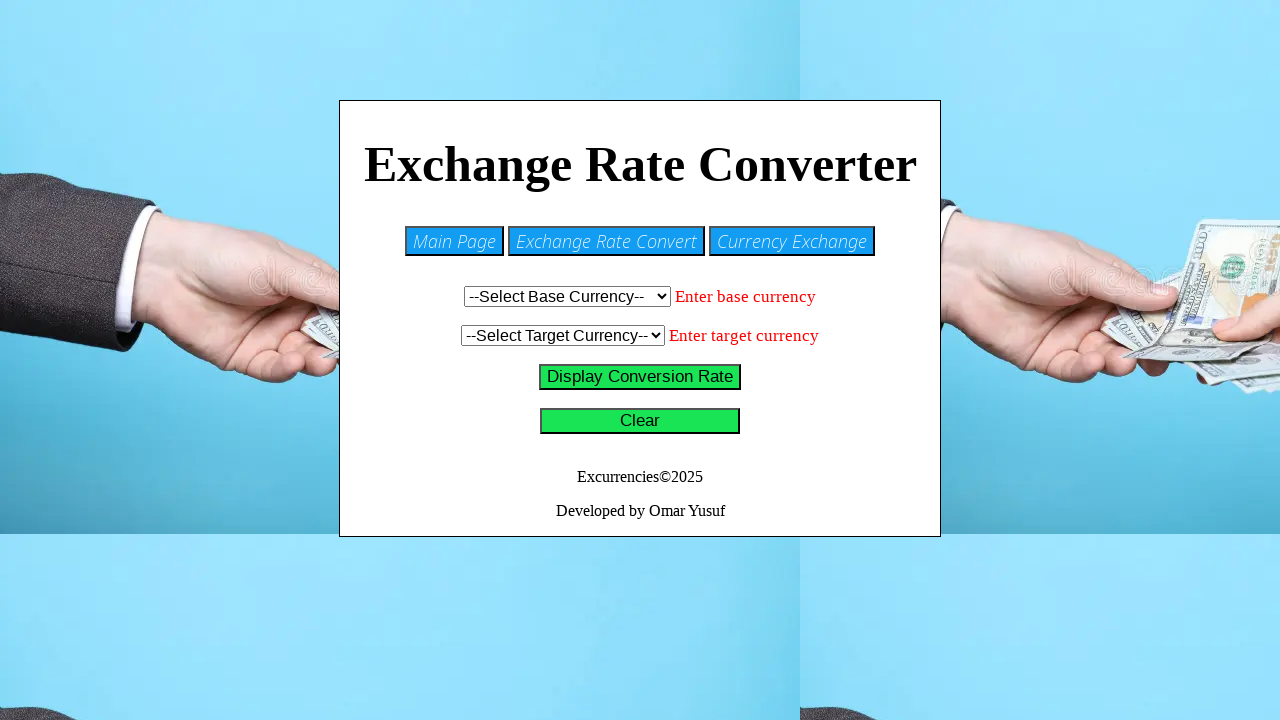